Demonstrates various XPath axes selectors by interacting with form elements on a tutorial page

Starting URL: https://www.hyrtutorials.com/p/add-padding-to-containers.html

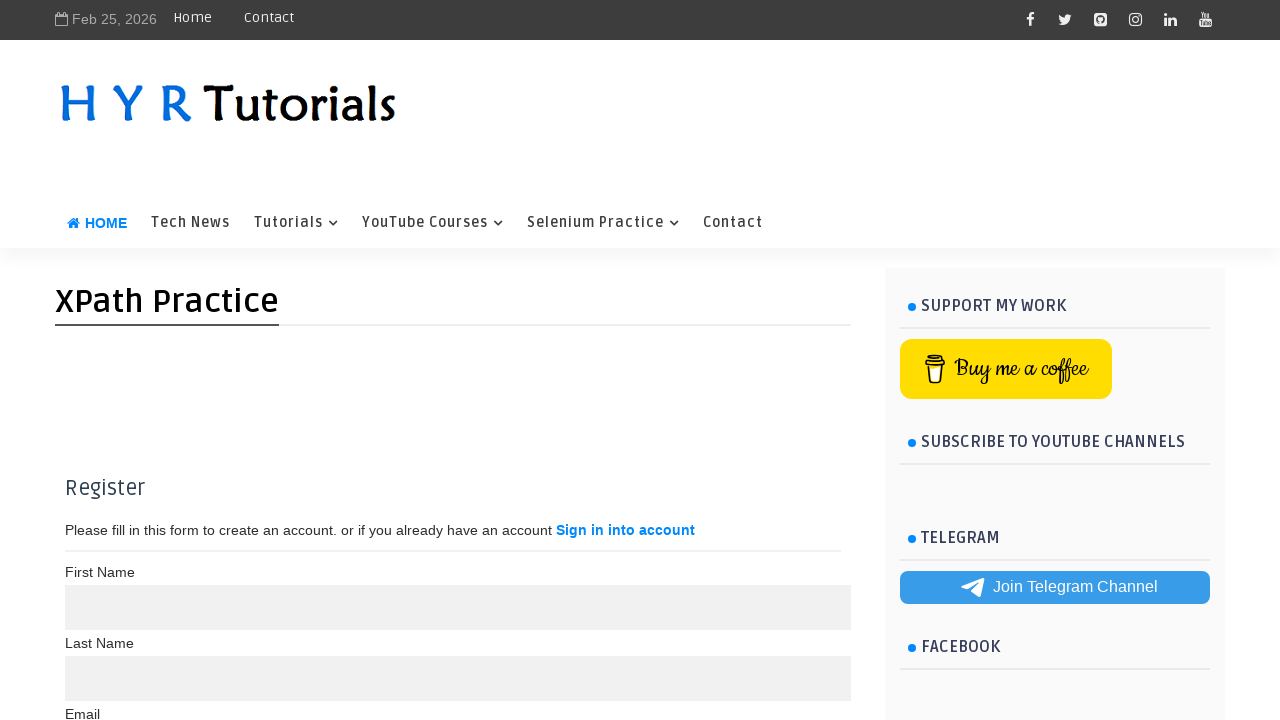

Filled First Name field with 'Dillip' using following-sibling XPath axis on //label[text()='First Name ']/following-sibling::input[1]
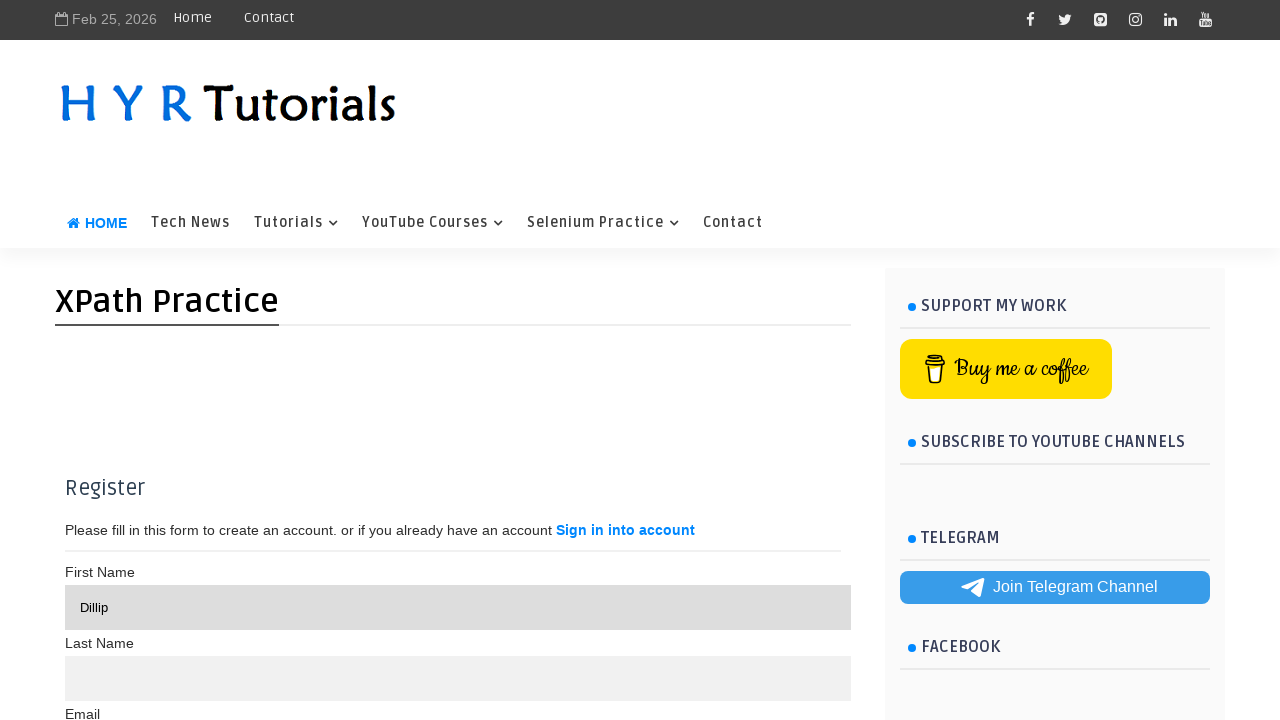

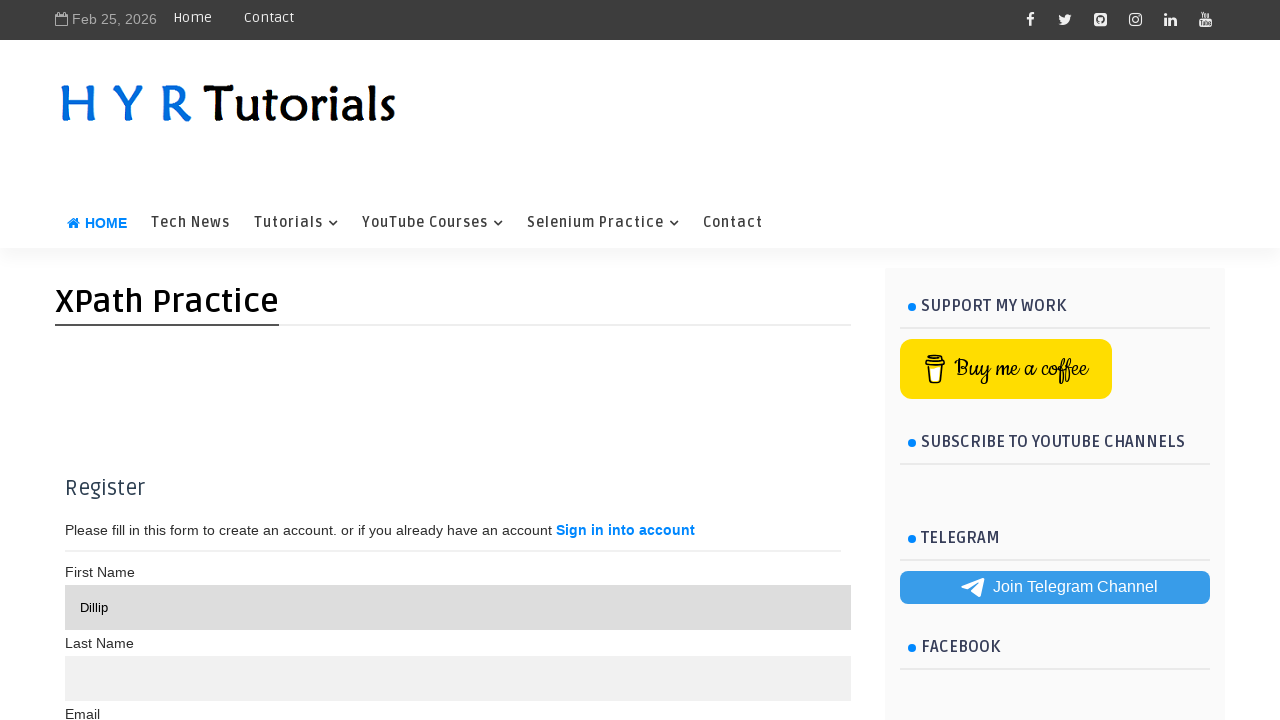